Tests synchronization using explicit wait for element visibility

Starting URL: https://kristinek.github.io/site/examples/sync

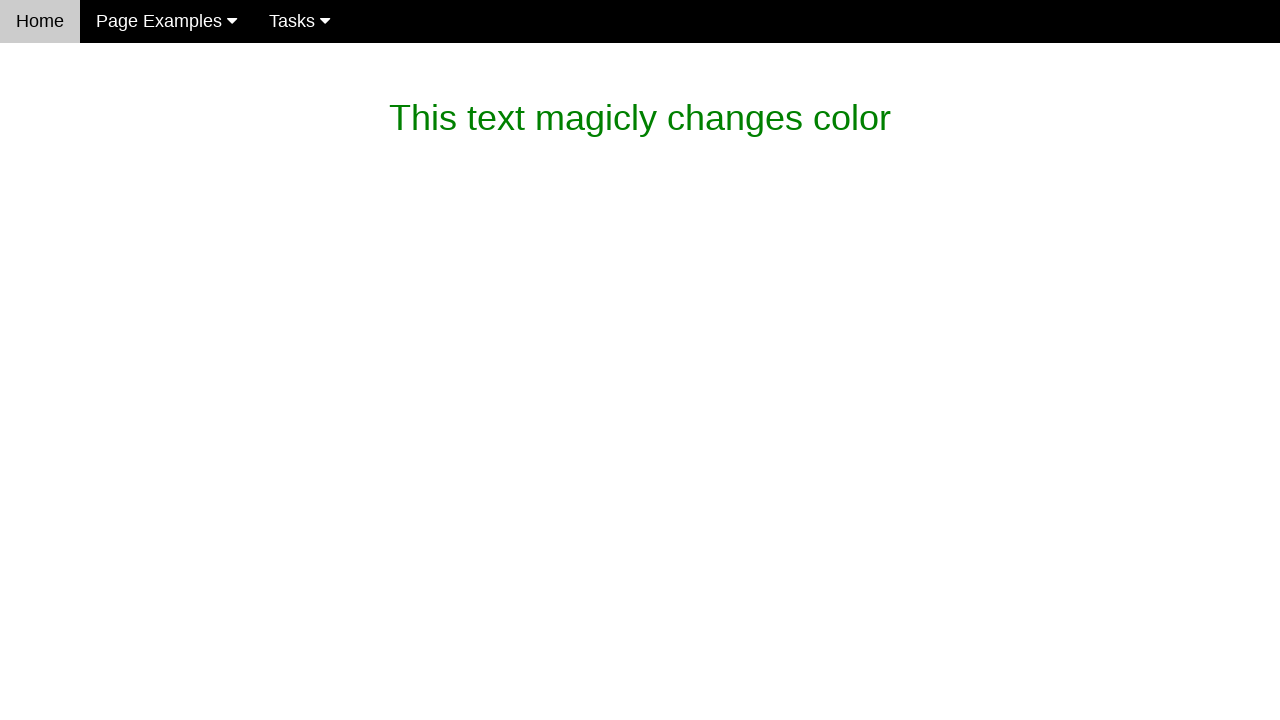

Waited for magic_text element to be present in DOM
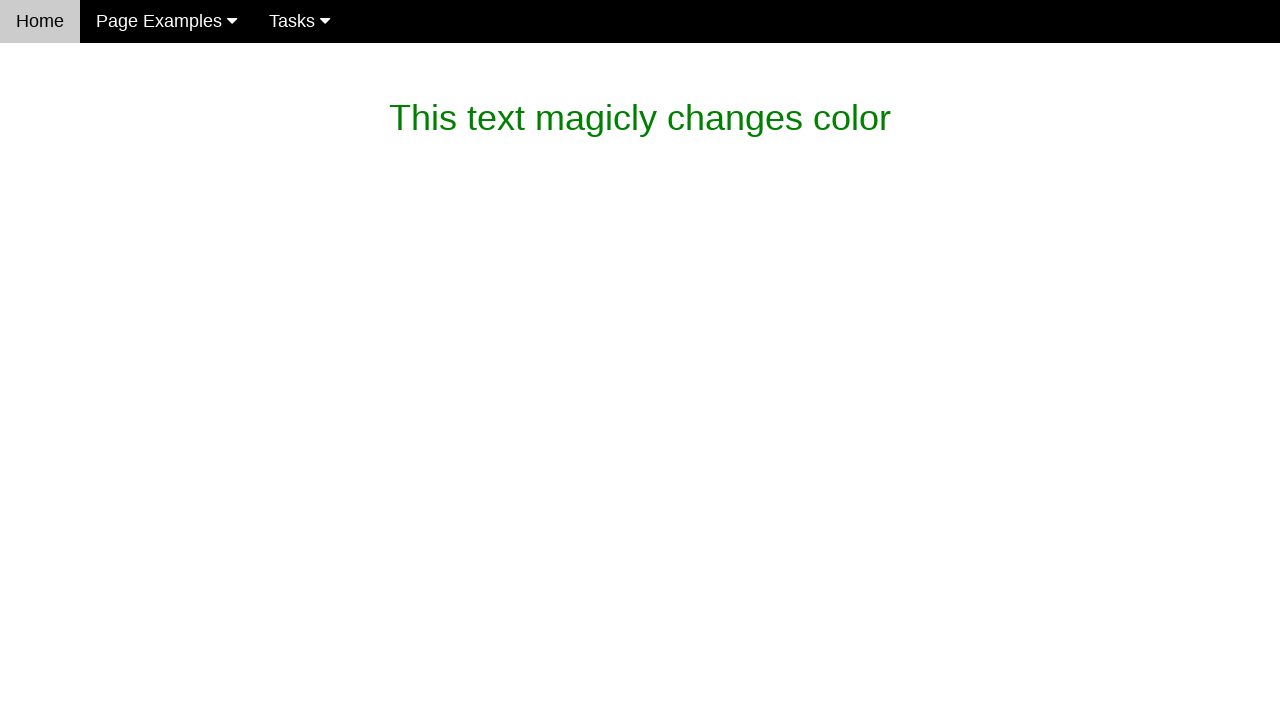

Explicitly waited for magic text element to become visible with timeout of 15 seconds
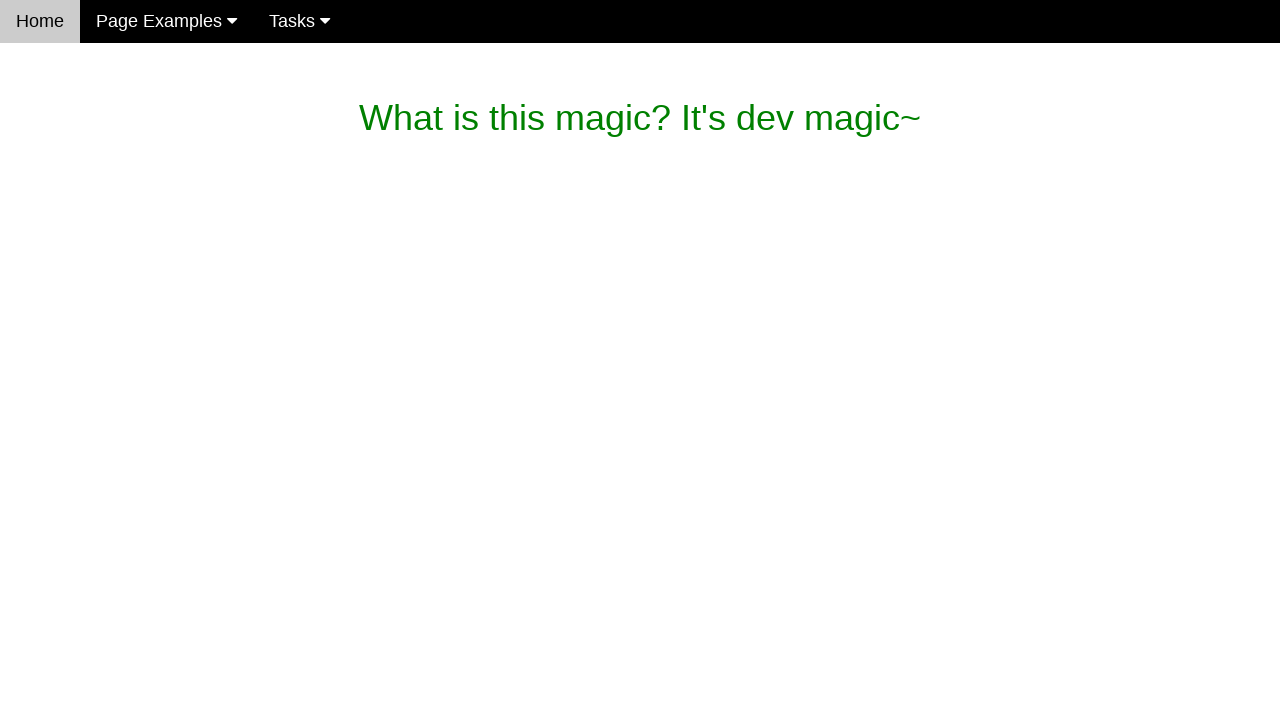

Verified that magic_text contains expected text 'What is this magic? It's dev magic~'
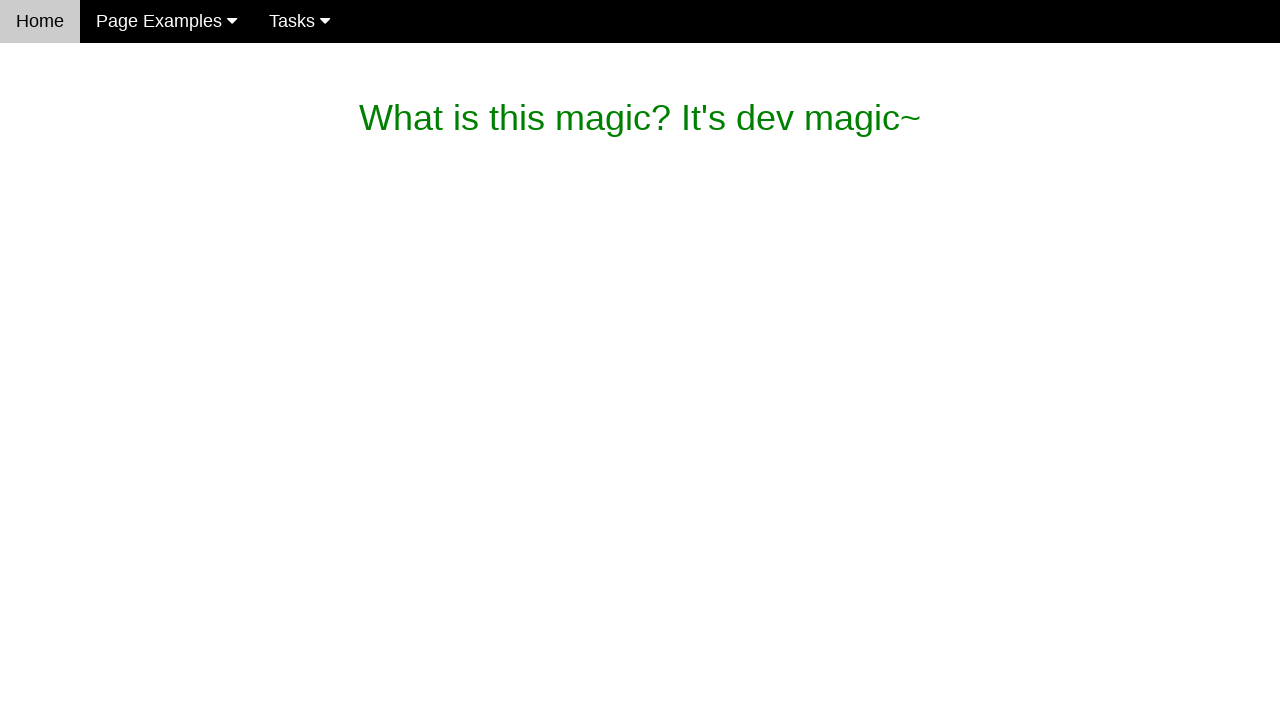

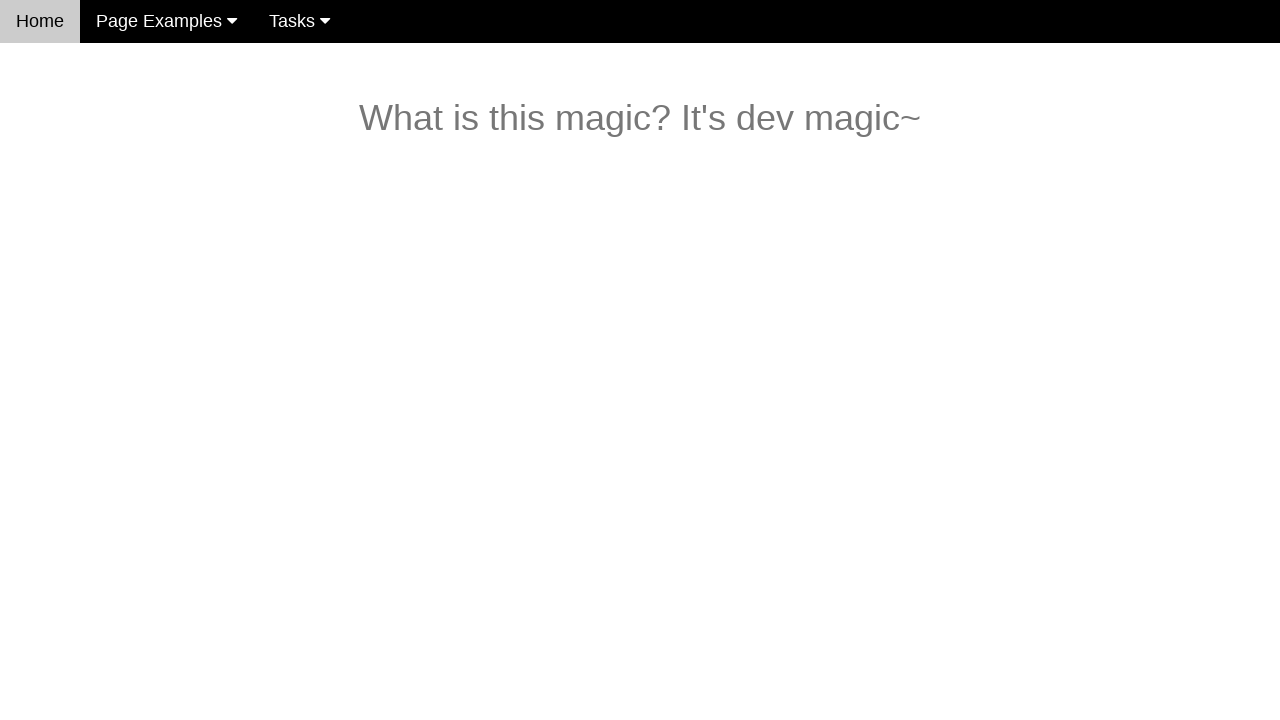